Tests that main and footer sections become visible when items are added

Starting URL: https://demo.playwright.dev/todomvc

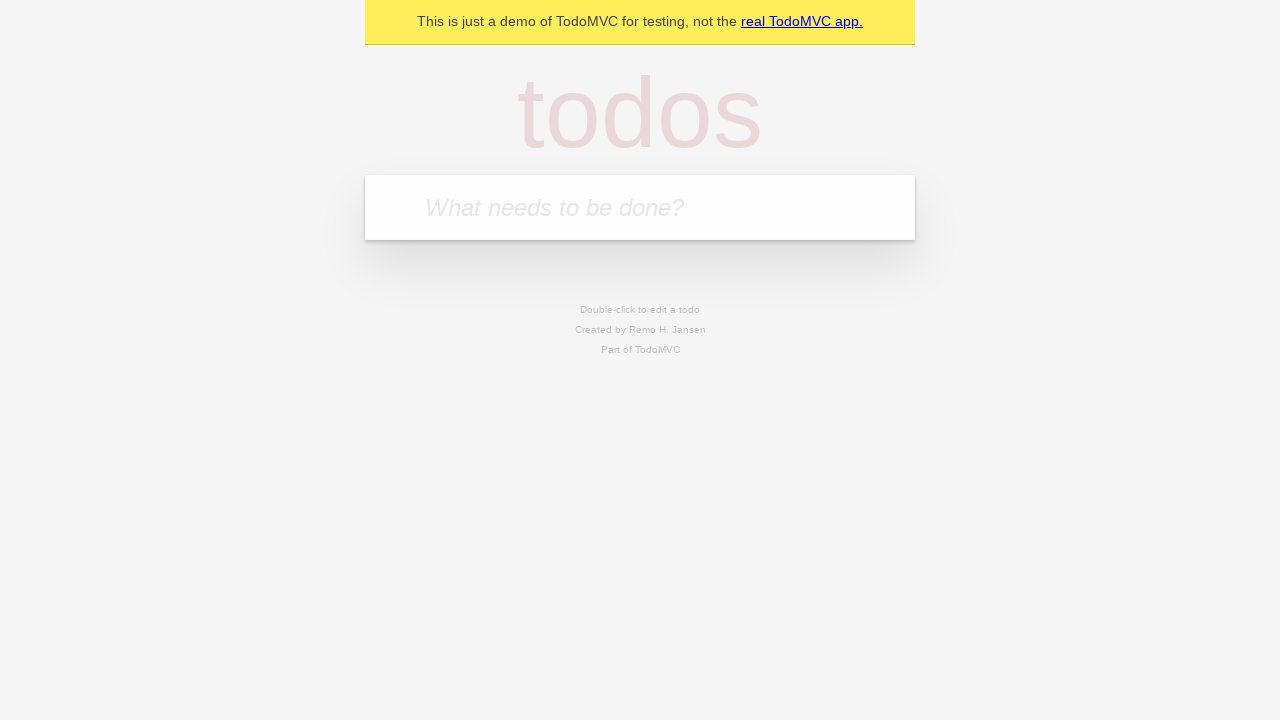

Filled new todo input field with 'buy some cheese' on .new-todo
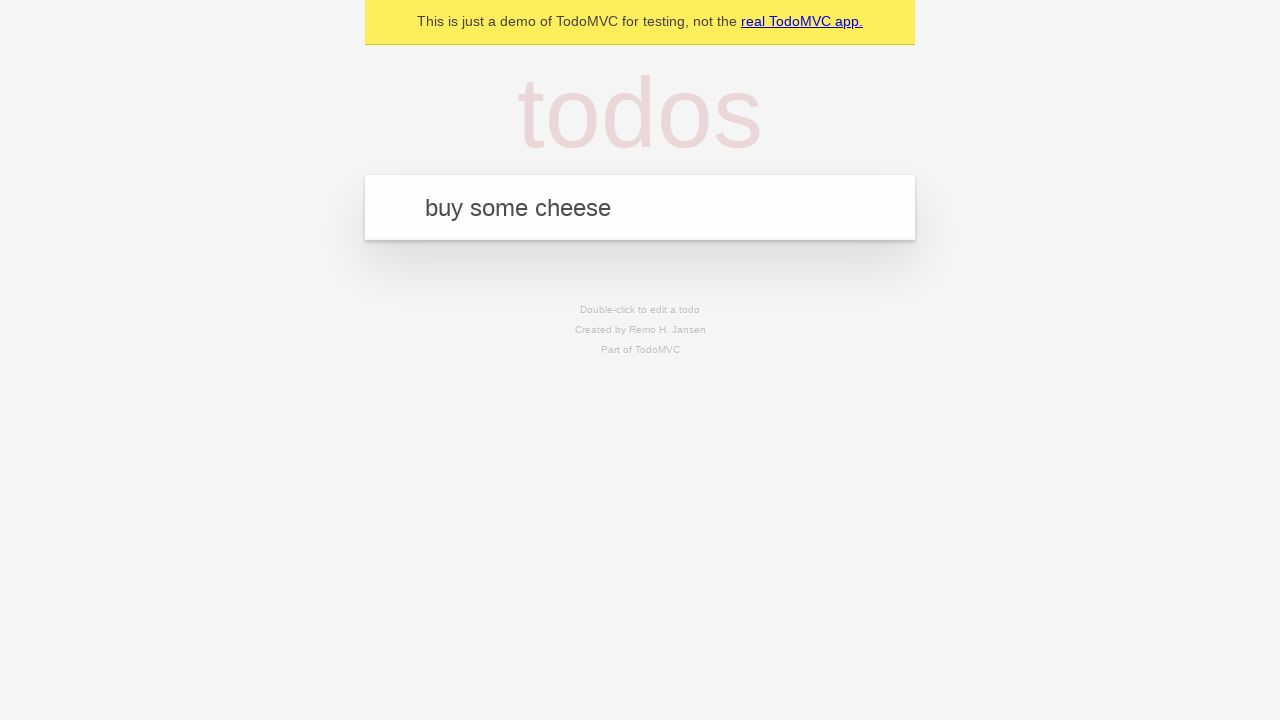

Pressed Enter to add the todo item on .new-todo
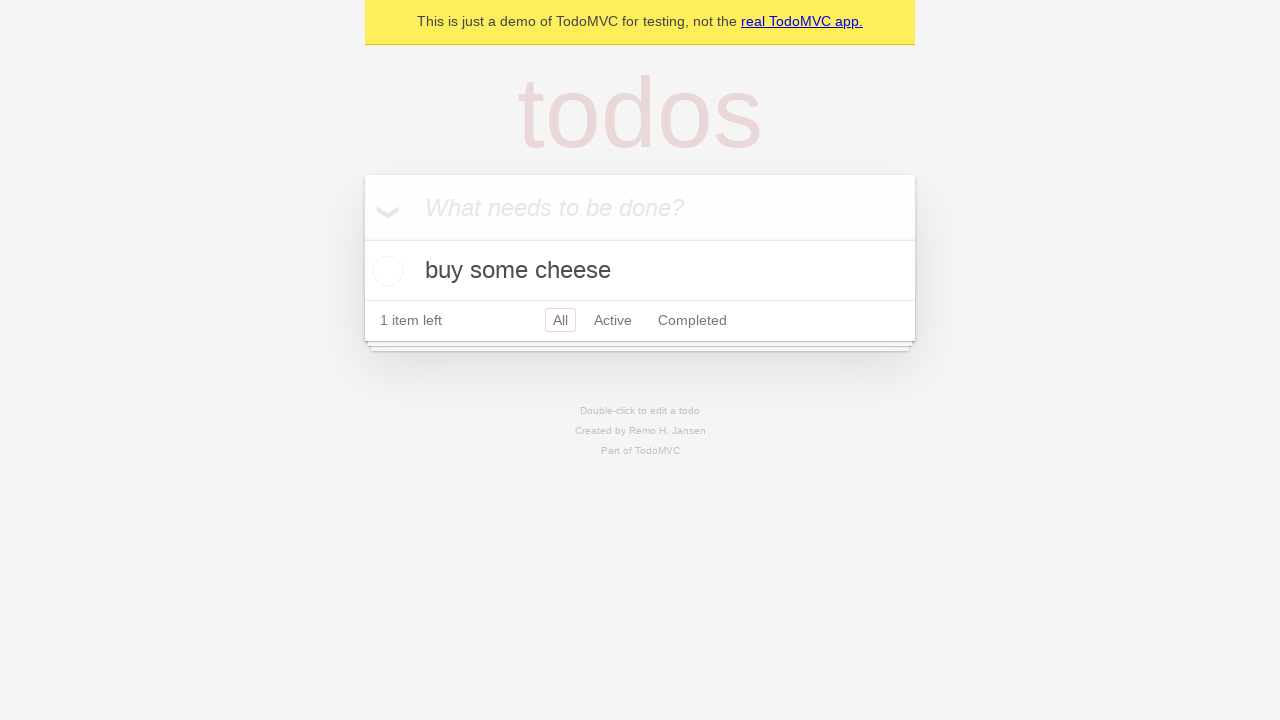

Main section (#main) became visible after adding item
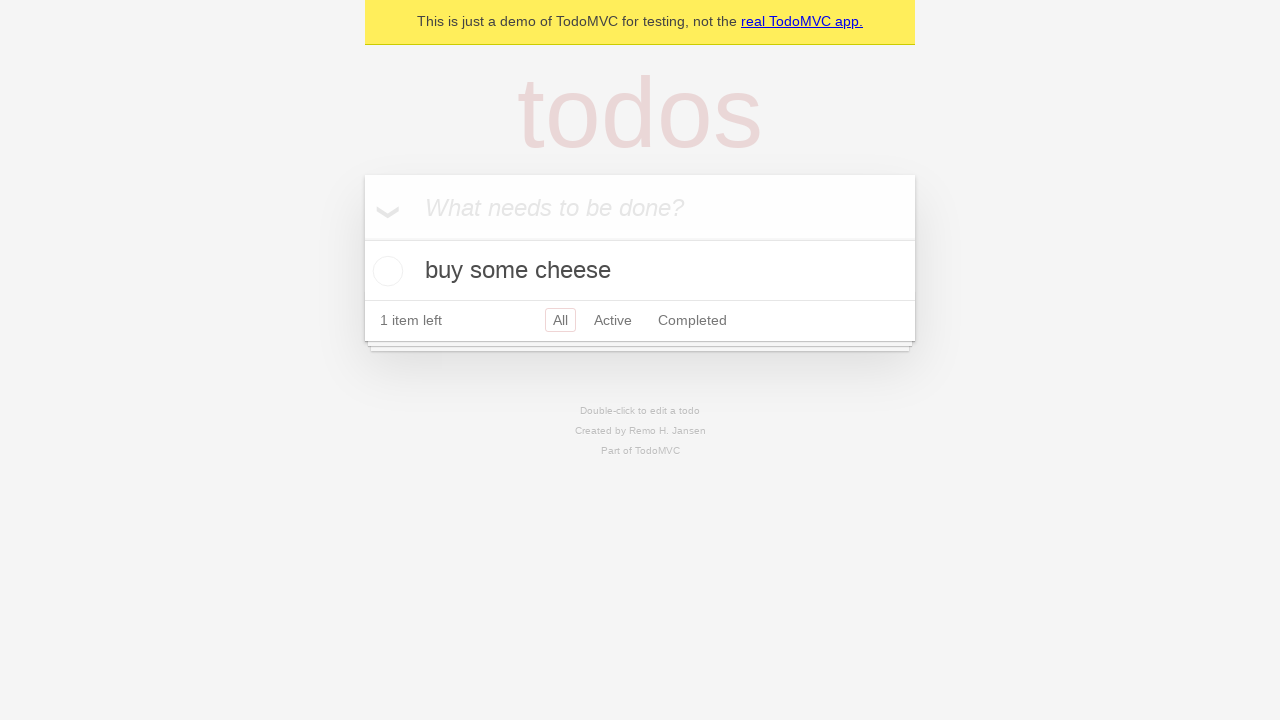

Footer section (#footer) became visible after adding item
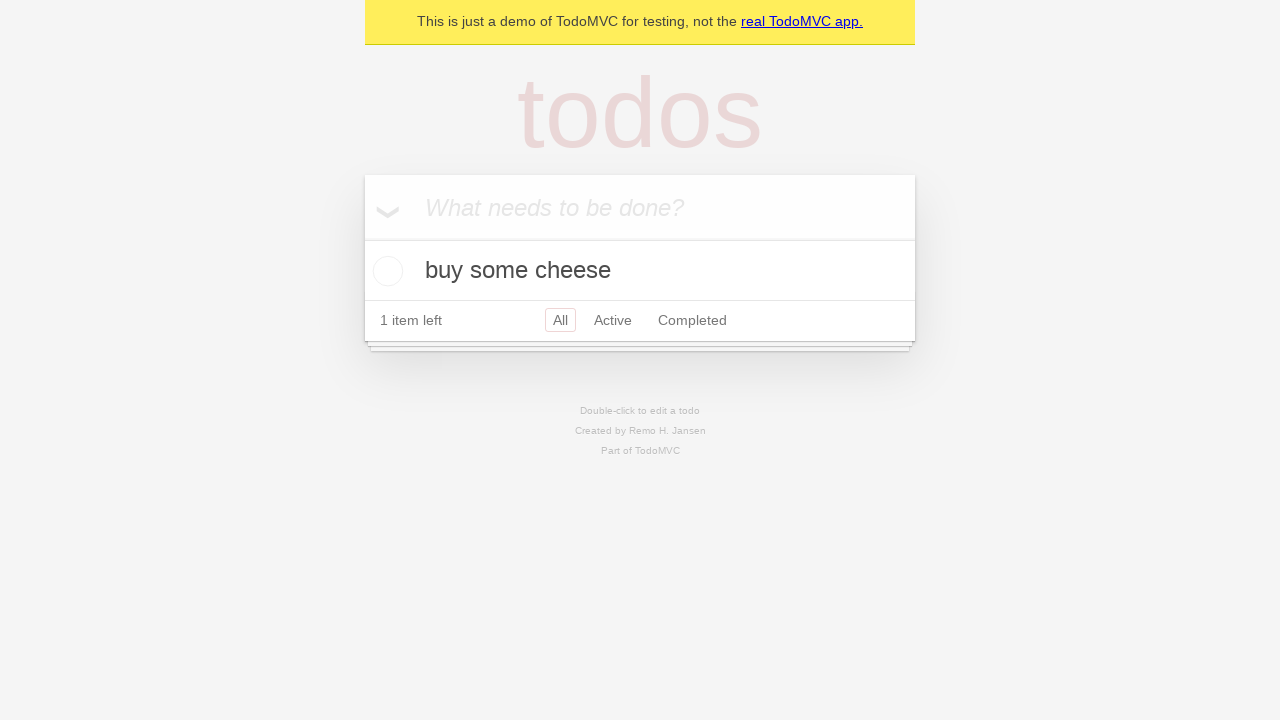

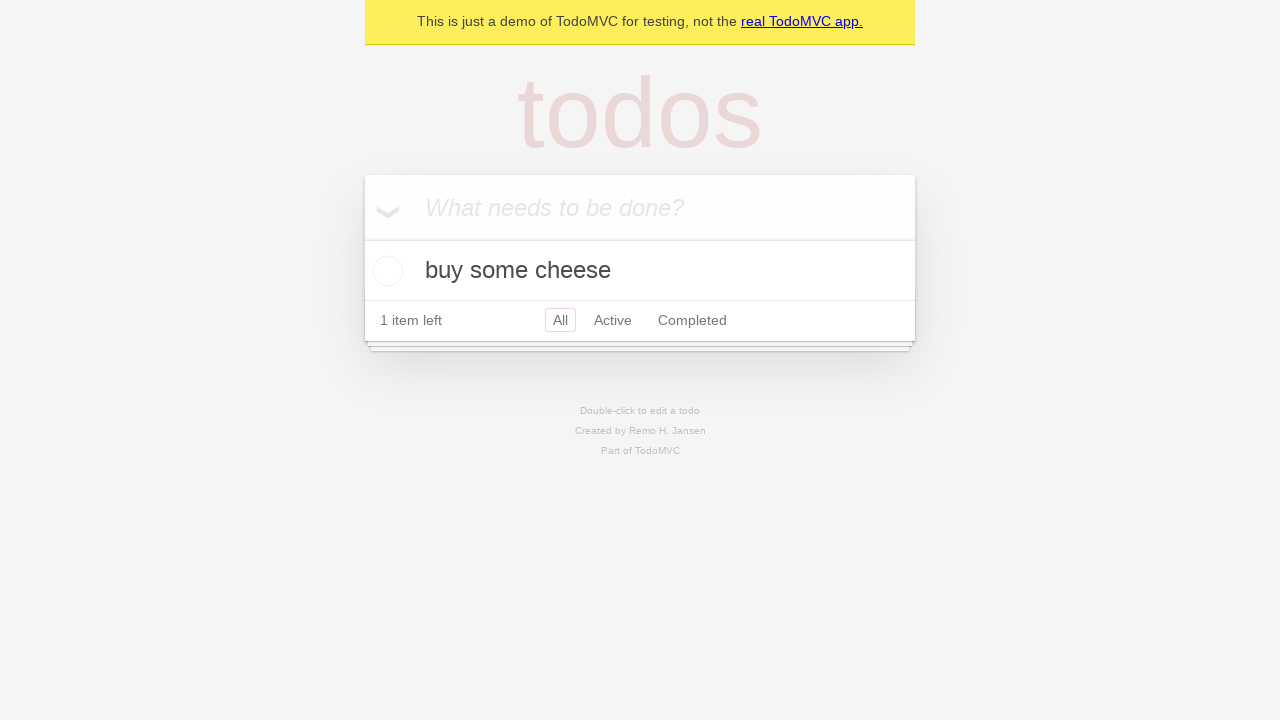